Tests drag and drop functionality by dragging an element and dropping it onto a target

Starting URL: https://demoqa.com/droppable/

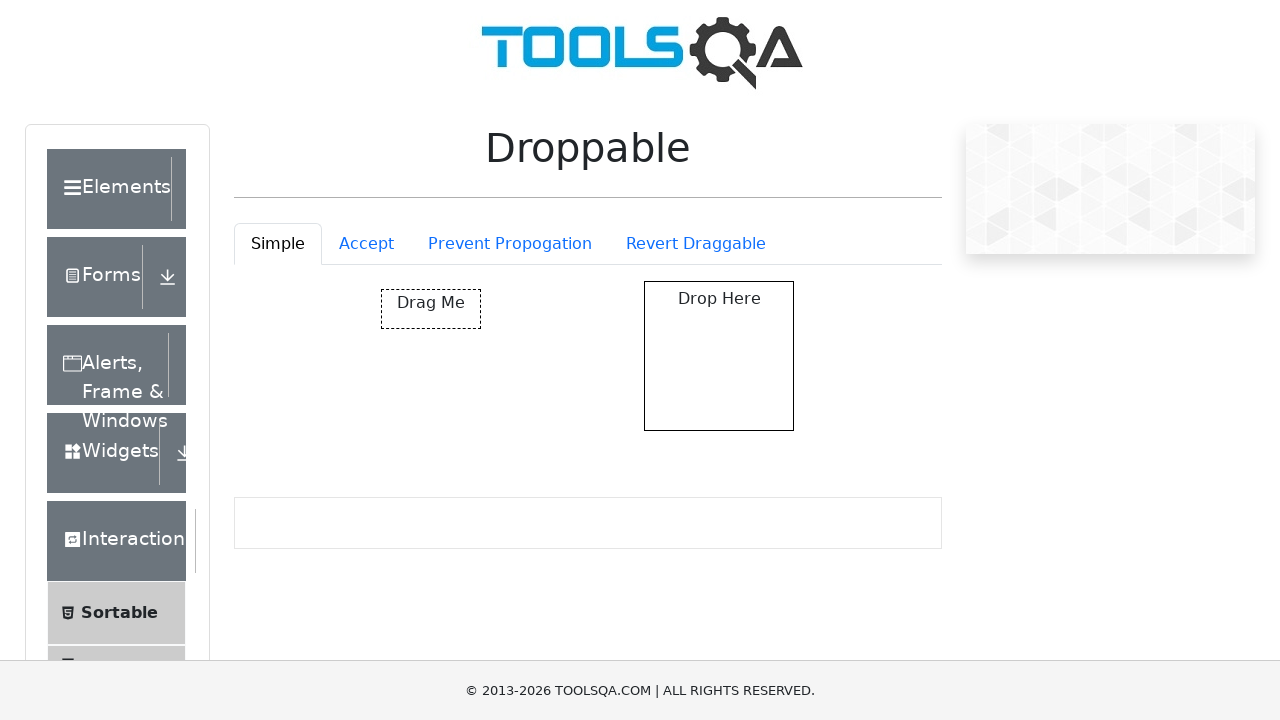

Dragged element with id 'draggable' and dropped it onto target with id 'droppable' at (719, 356)
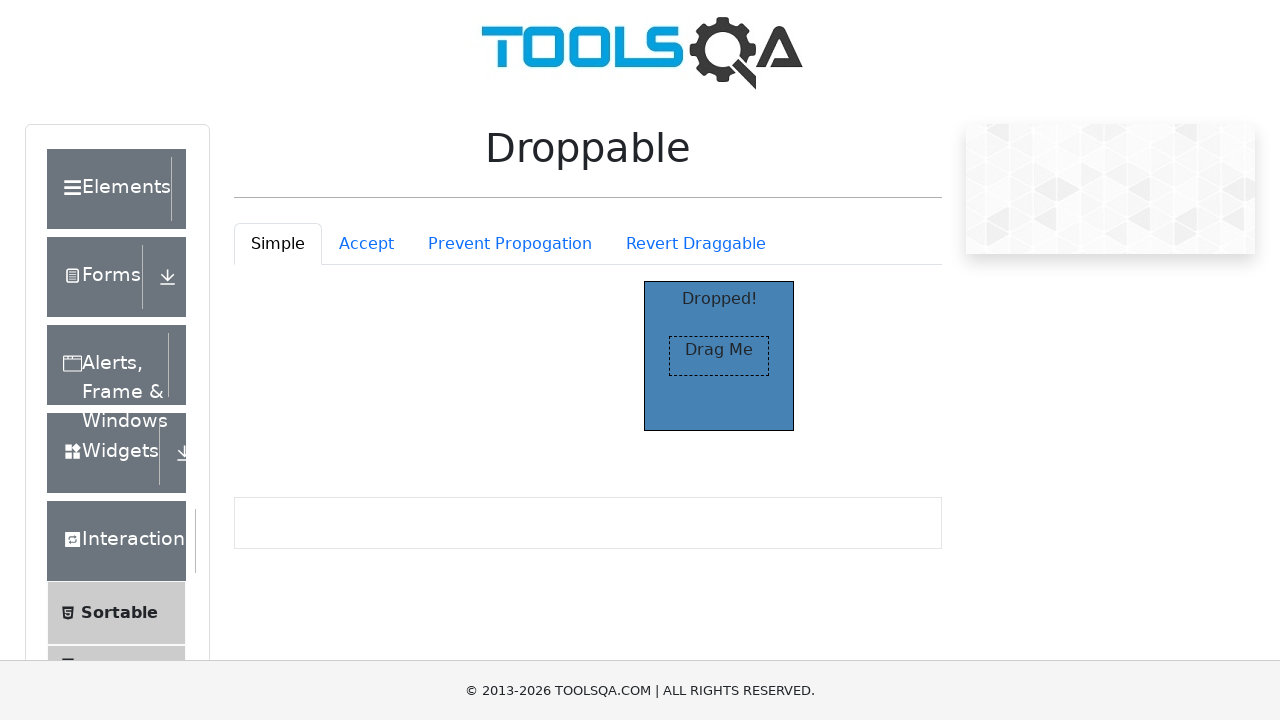

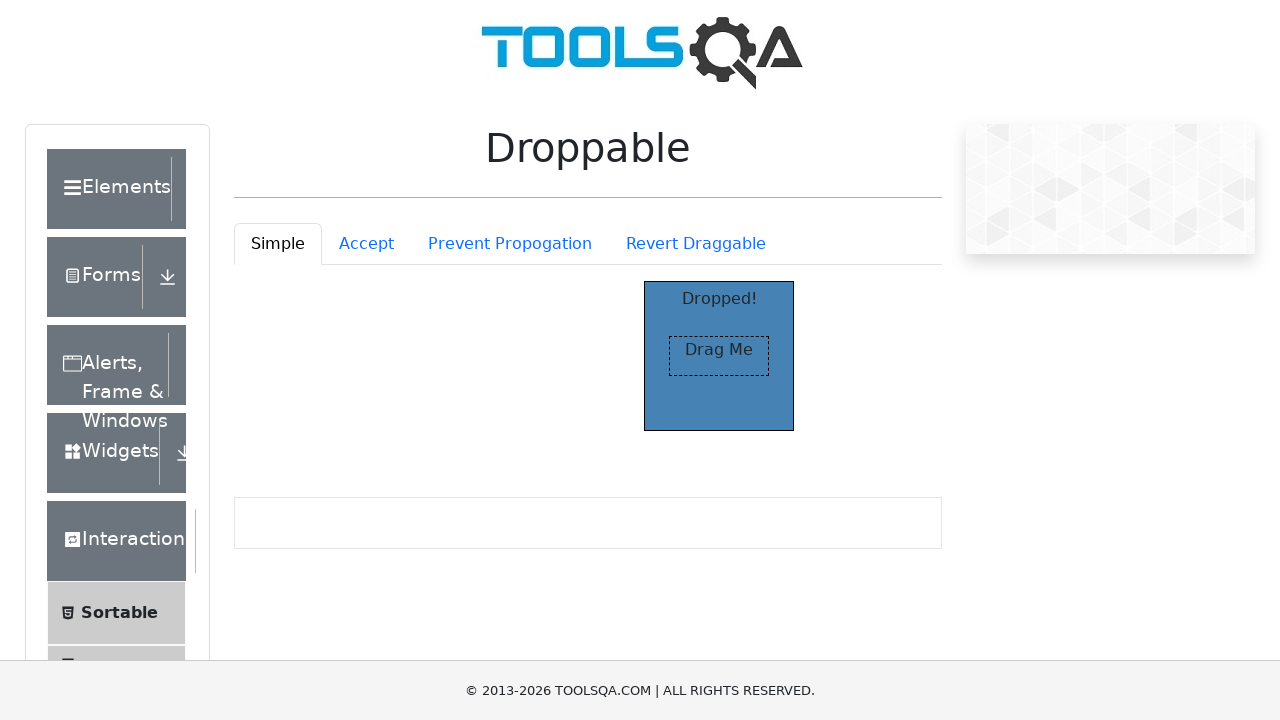